Tests dropdown select by selecting different options using various methods

Starting URL: https://bonigarcia.dev/selenium-webdriver-java/web-form.html

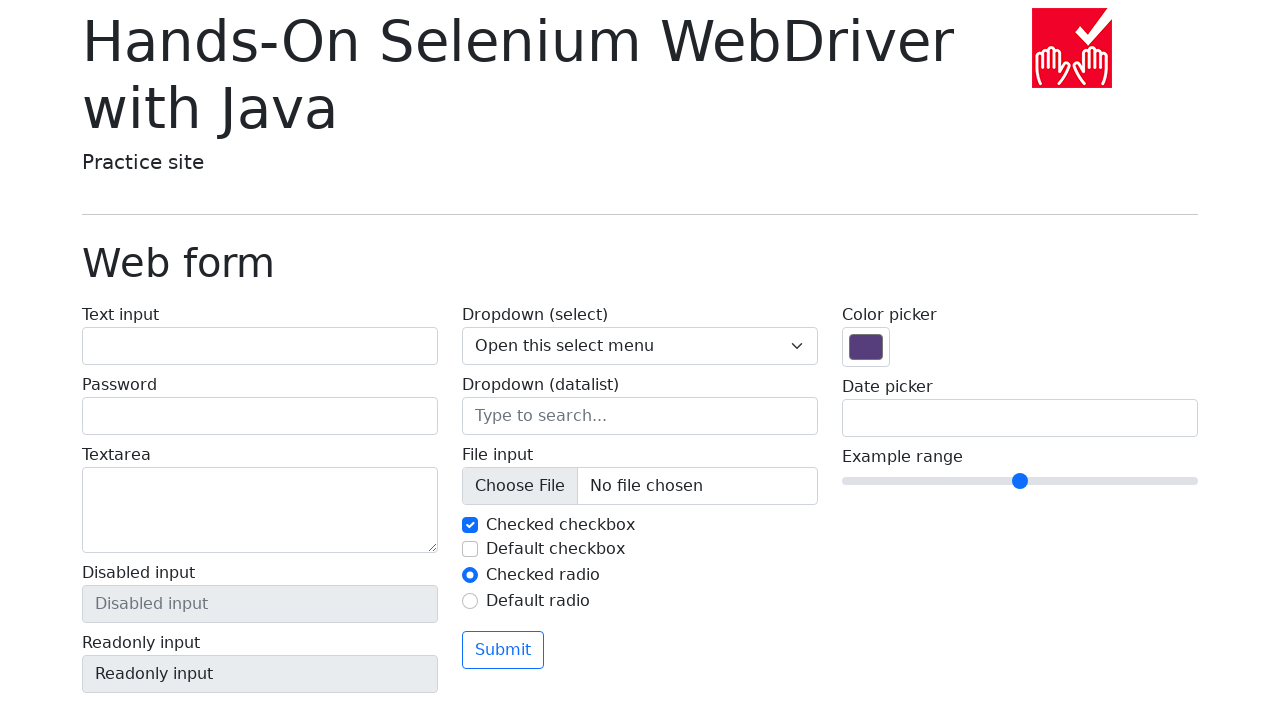

Selected dropdown option by index 1 (One) on select[name='my-select']
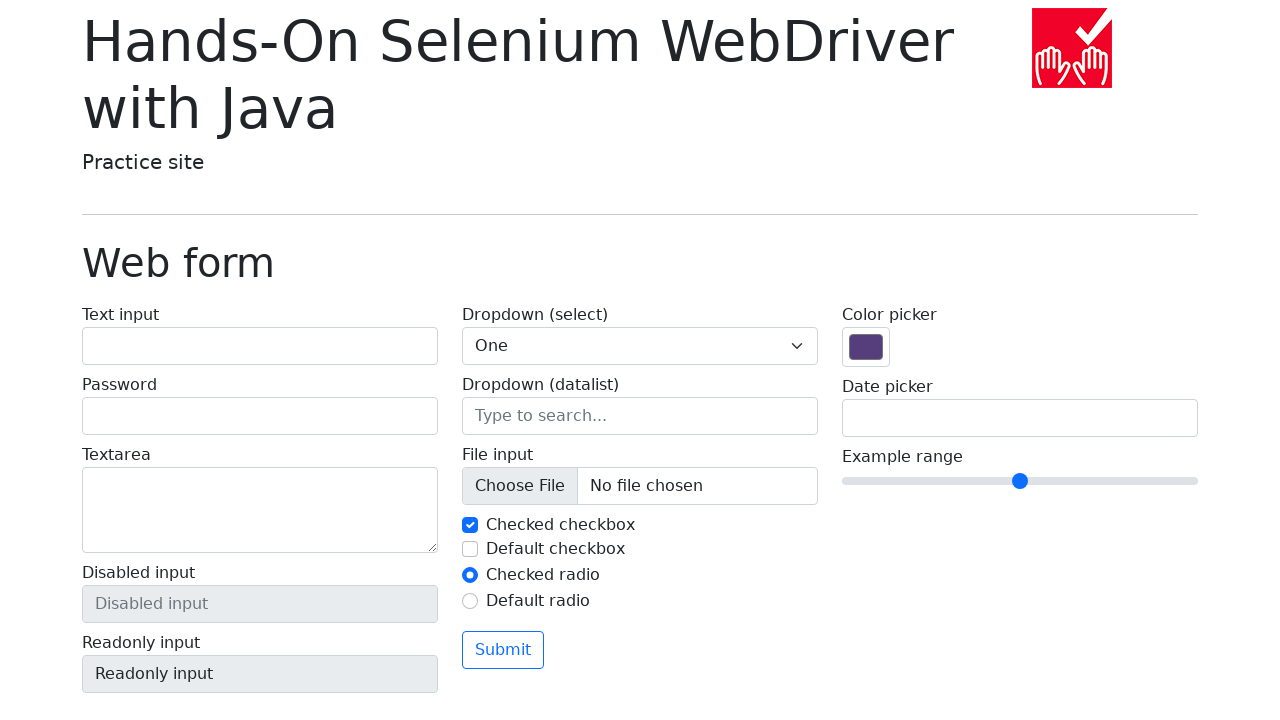

Selected dropdown option by index 0 (first option) on select[name='my-select']
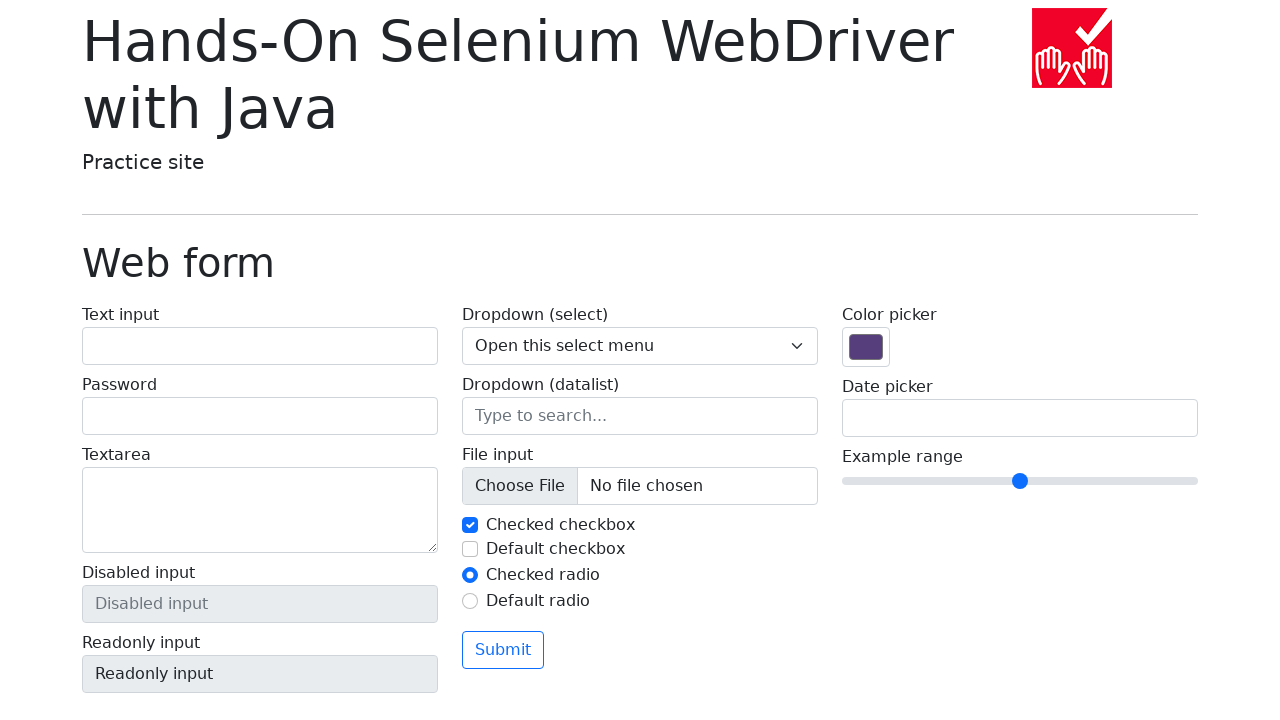

Selected dropdown option by value '2' on select[name='my-select']
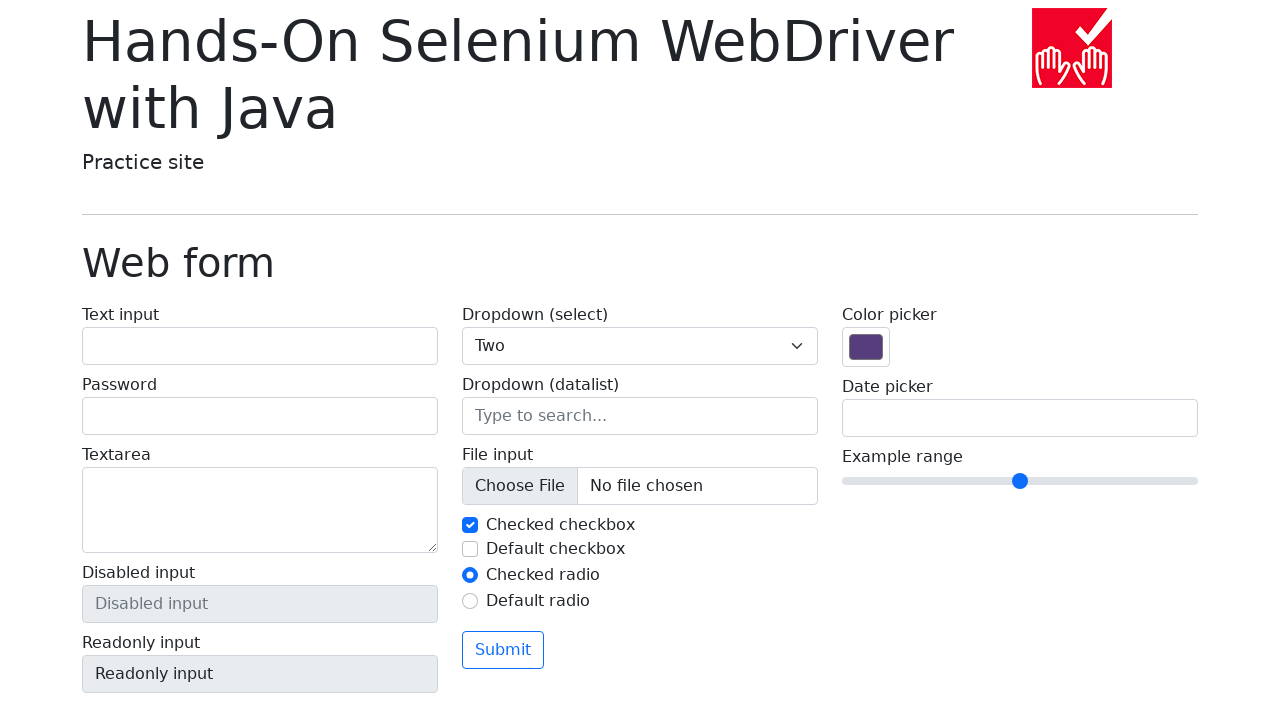

Selected dropdown option by label 'Three' on select[name='my-select']
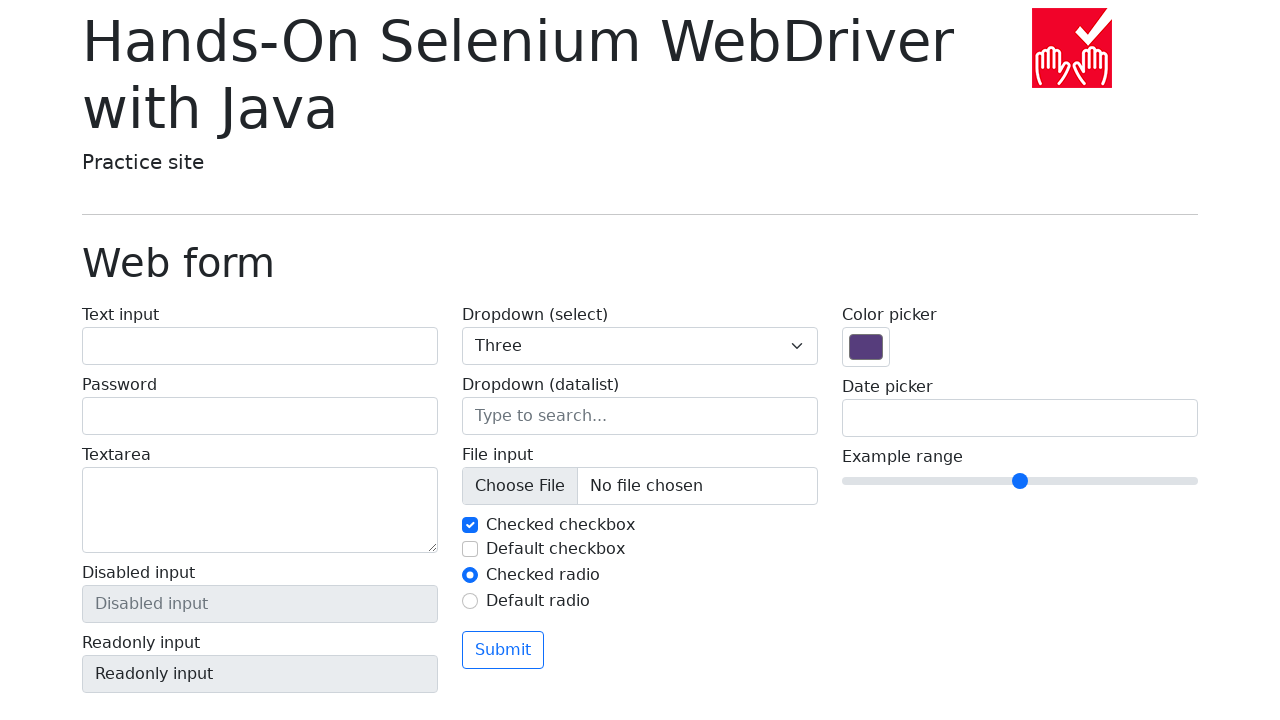

Retrieved selected dropdown value
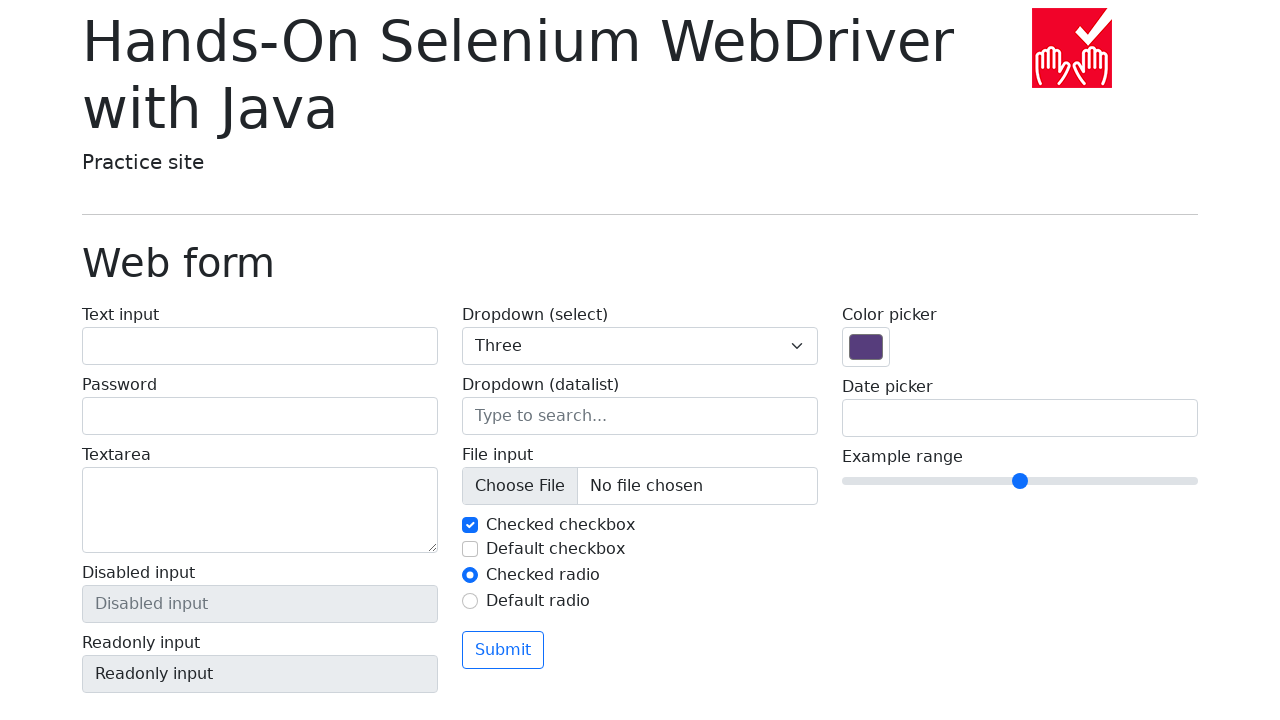

Asserted that selected value equals '3'
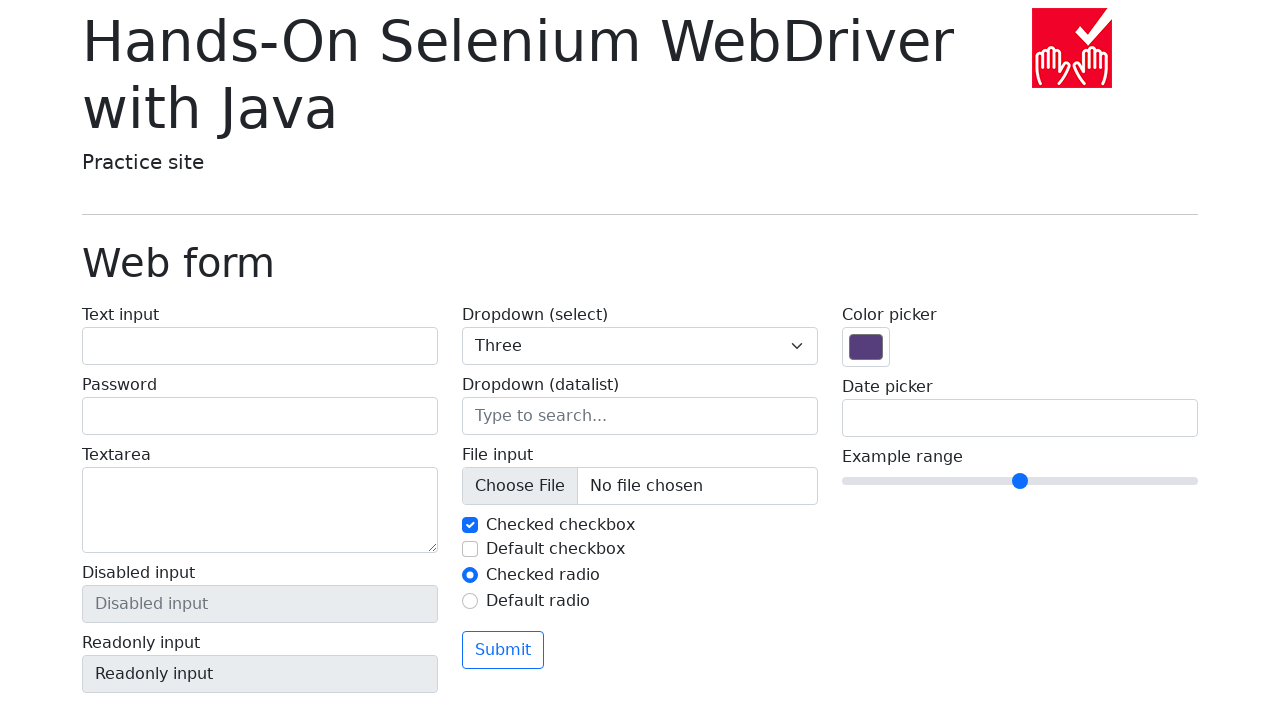

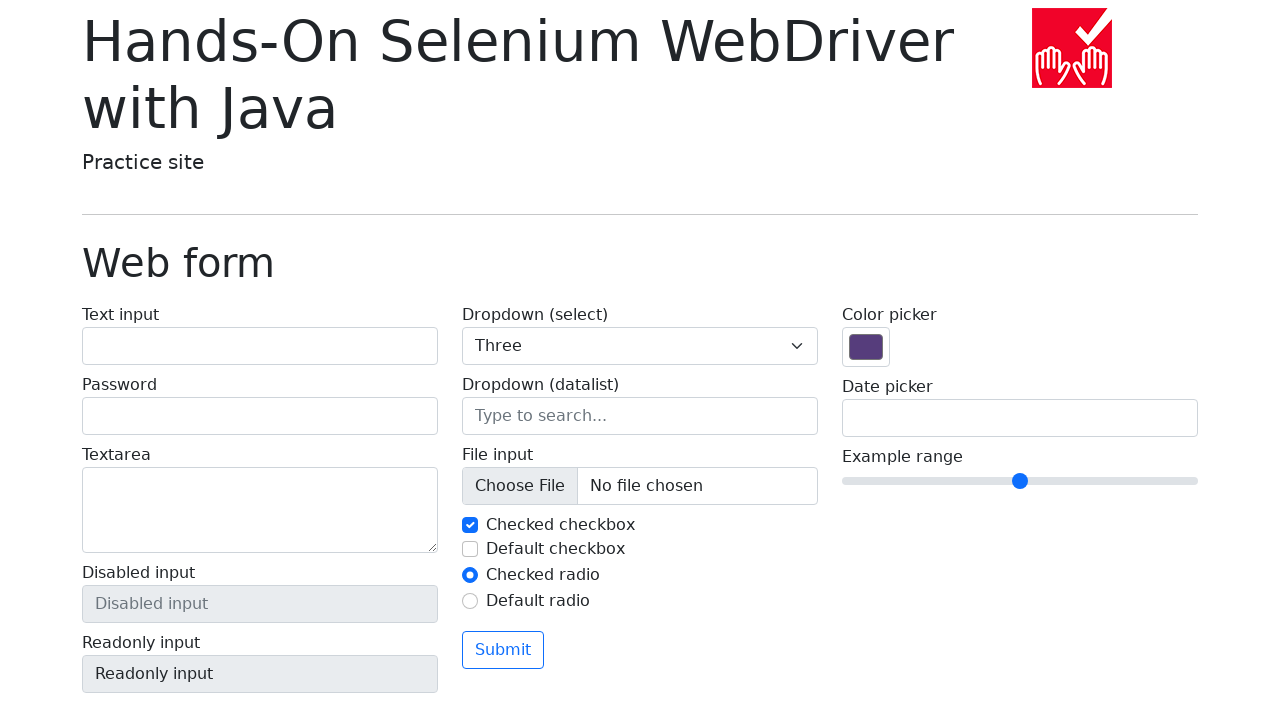